Navigates to the advanced real estate fund search page, clicks the search button to generate results, then clicks the download button

Starting URL: https://statusinvest.com.br/fundos-imobiliarios/busca-avancada

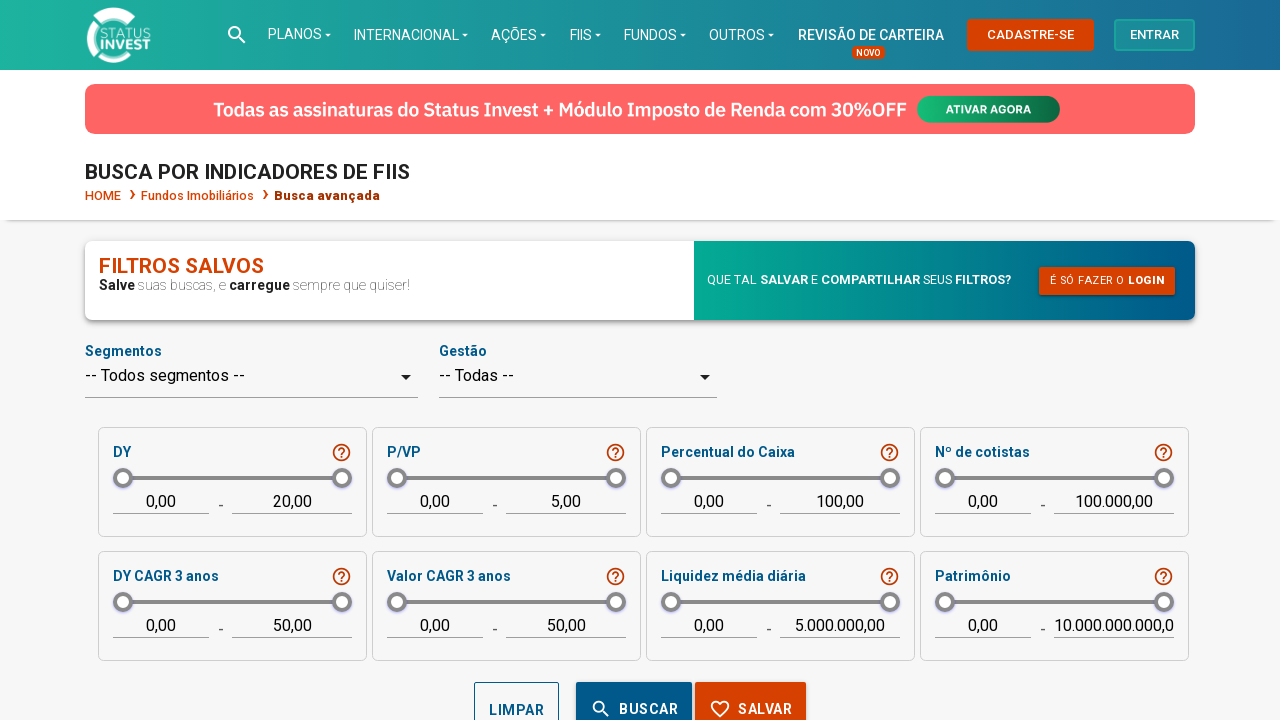

Waited for search button to be available
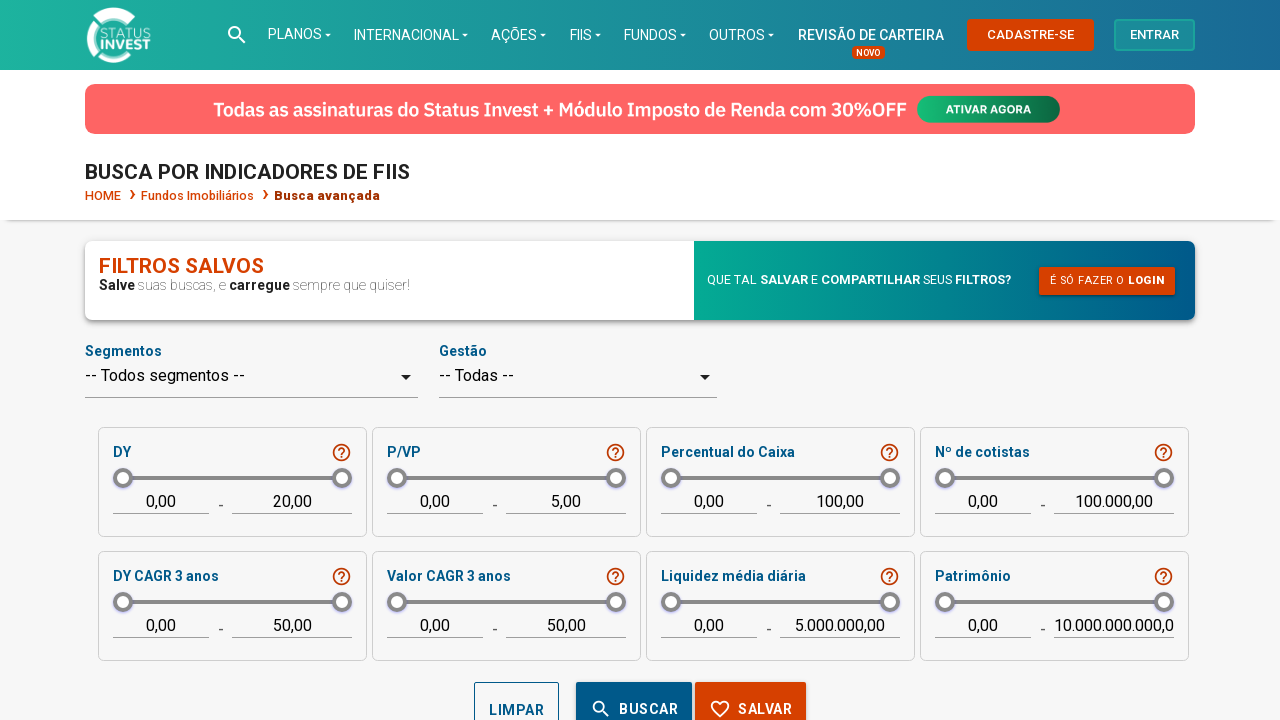

Clicked search button to generate results at (634, 693) on xpath=//*[@id="main-2"]/div[3]/div/div/div/button[2]
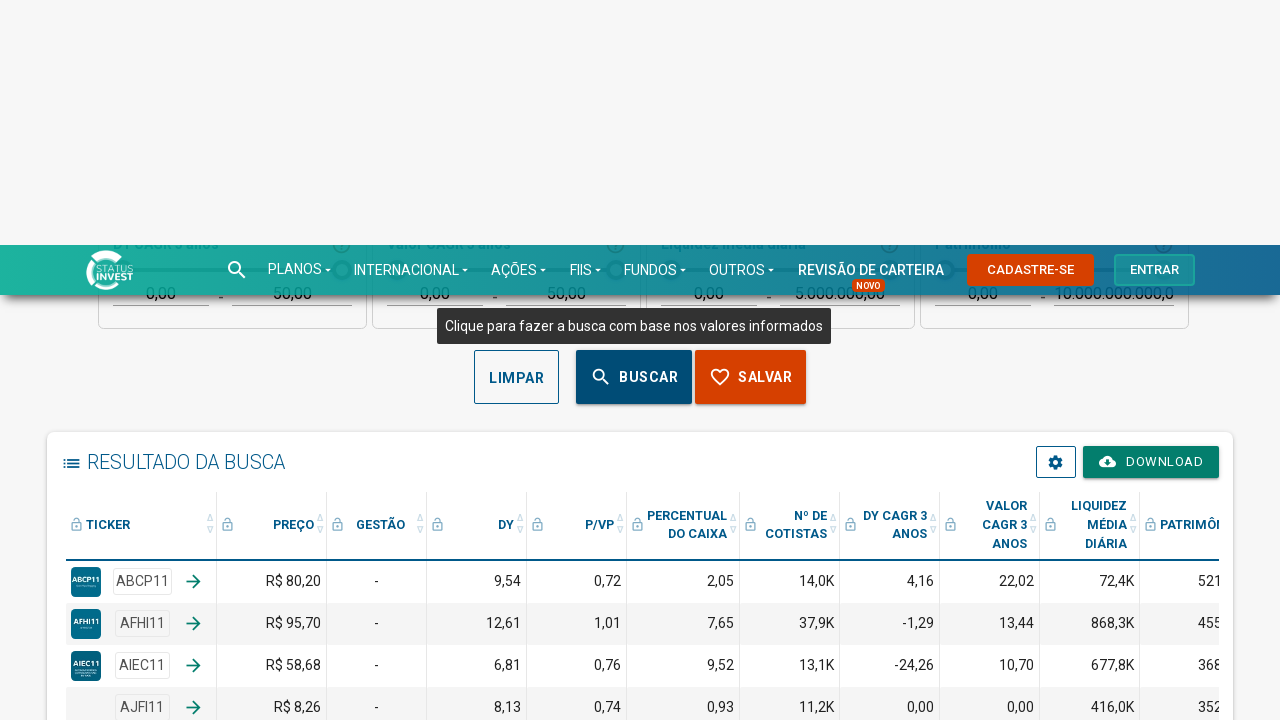

Waited for download button to be available
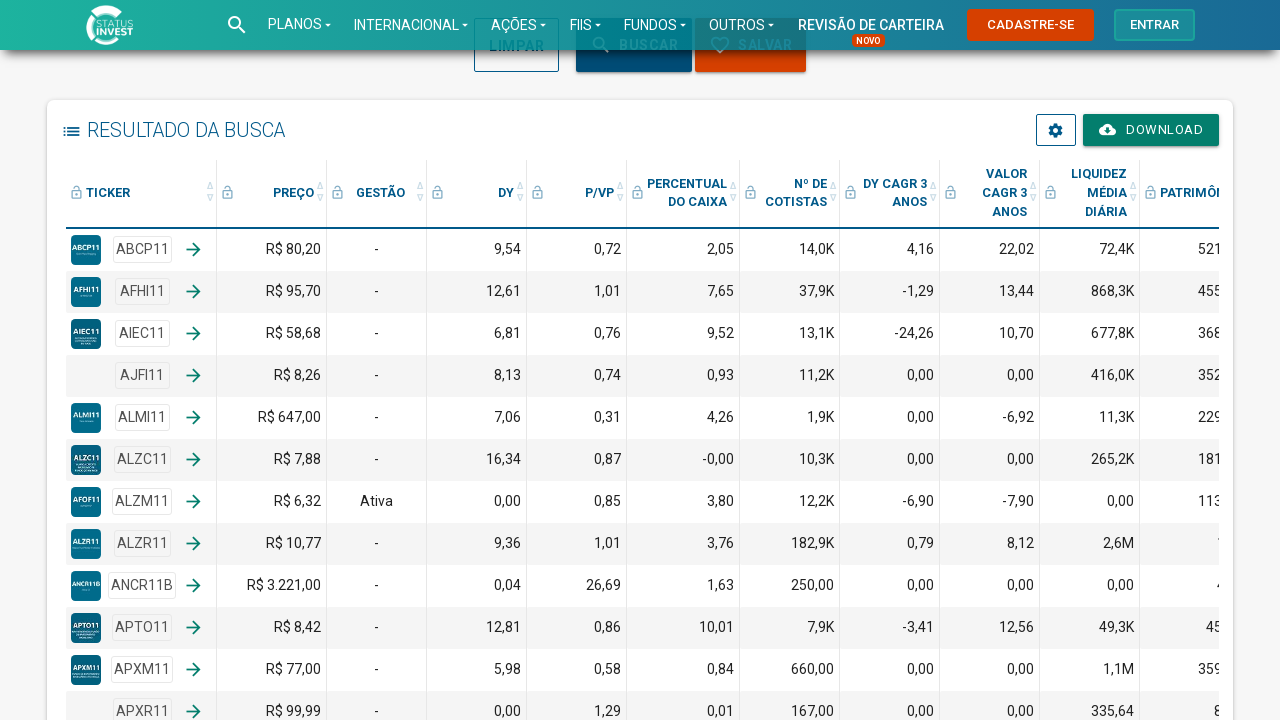

Clicked download button to download results at (1151, 130) on xpath=//*[@id="main-2"]/div[4]/div/div[1]/div[2]/a
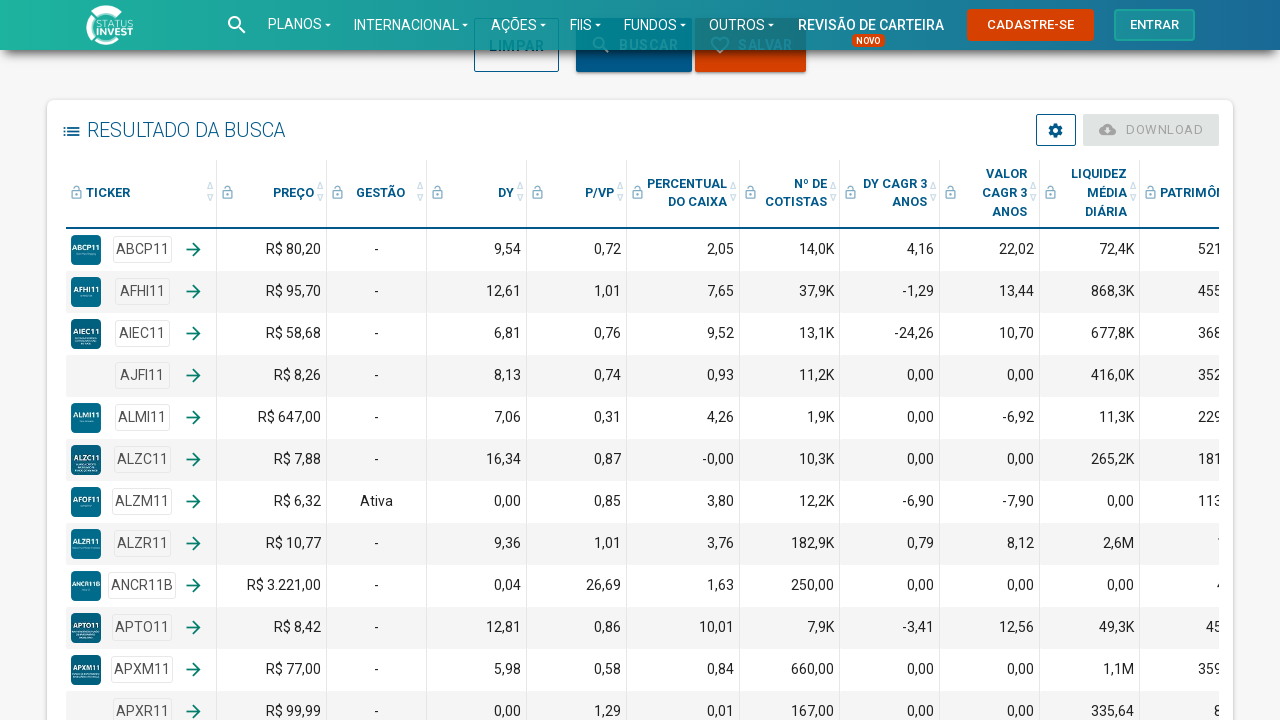

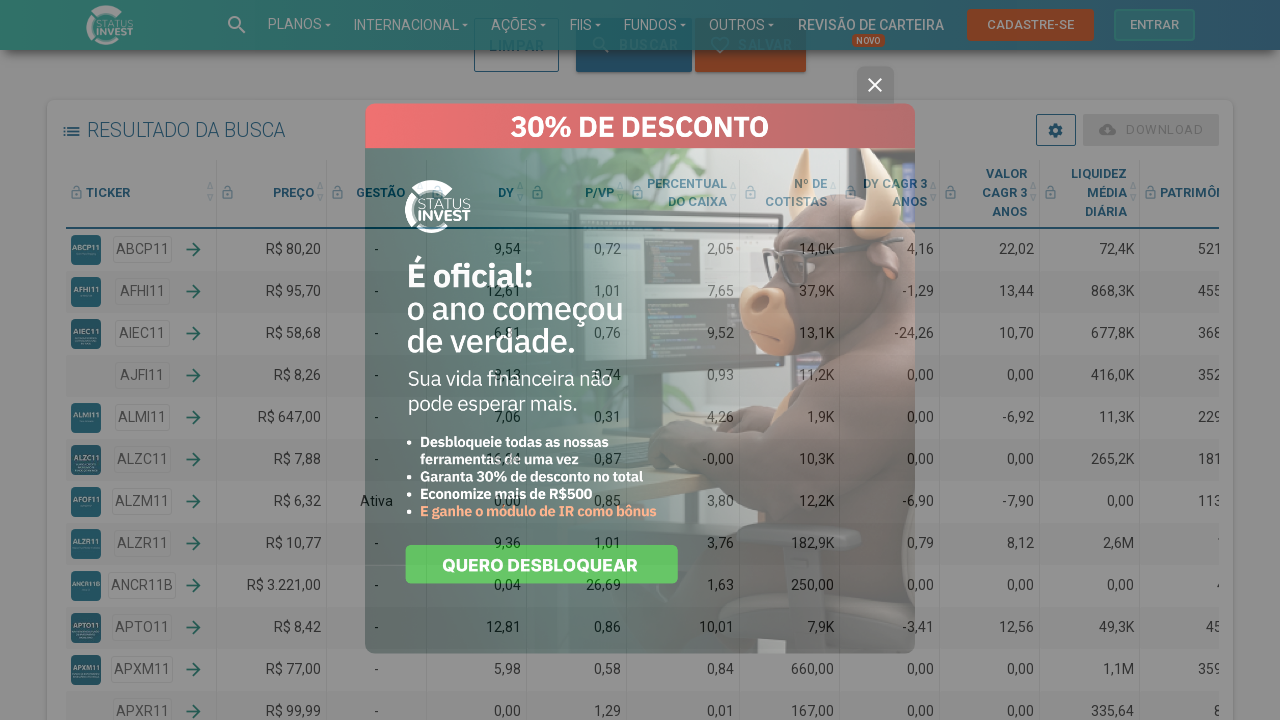